Tests radio button functionality by finding all radio buttons in a group and selecting the one with value "Cheese"

Starting URL: http://www.echoecho.com/htmlforms10.htm

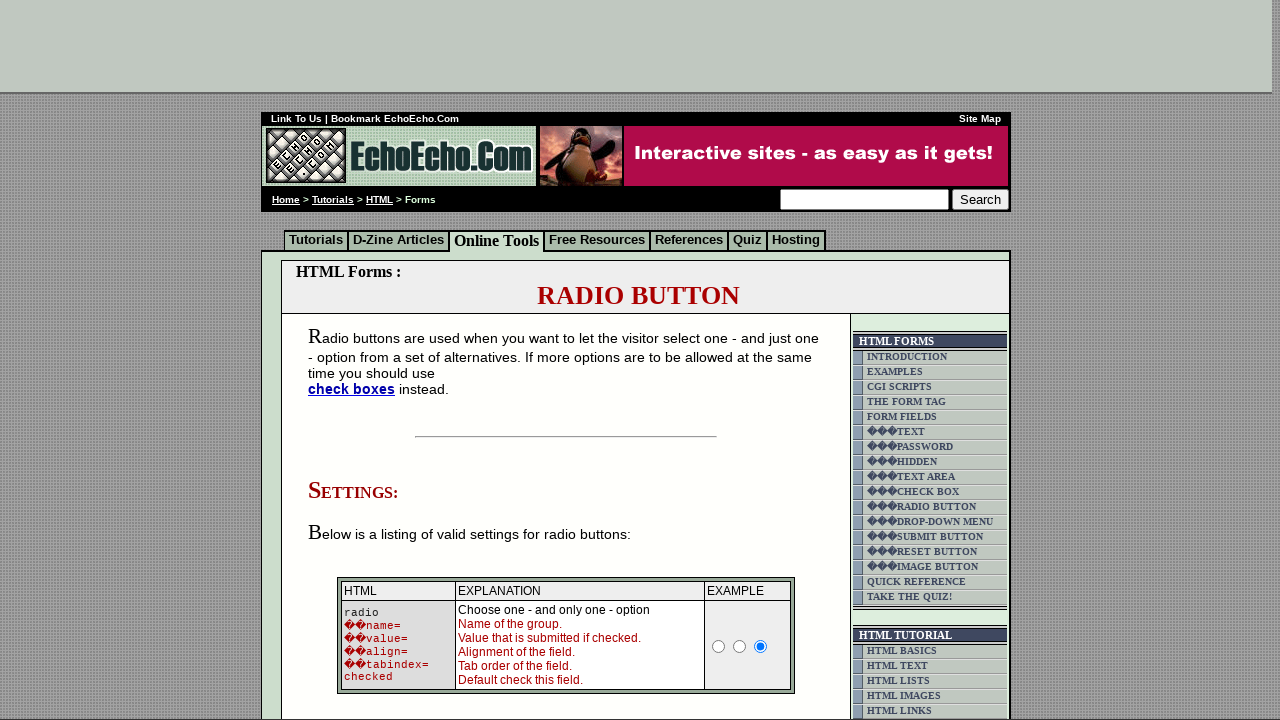

Located all radio buttons in group1
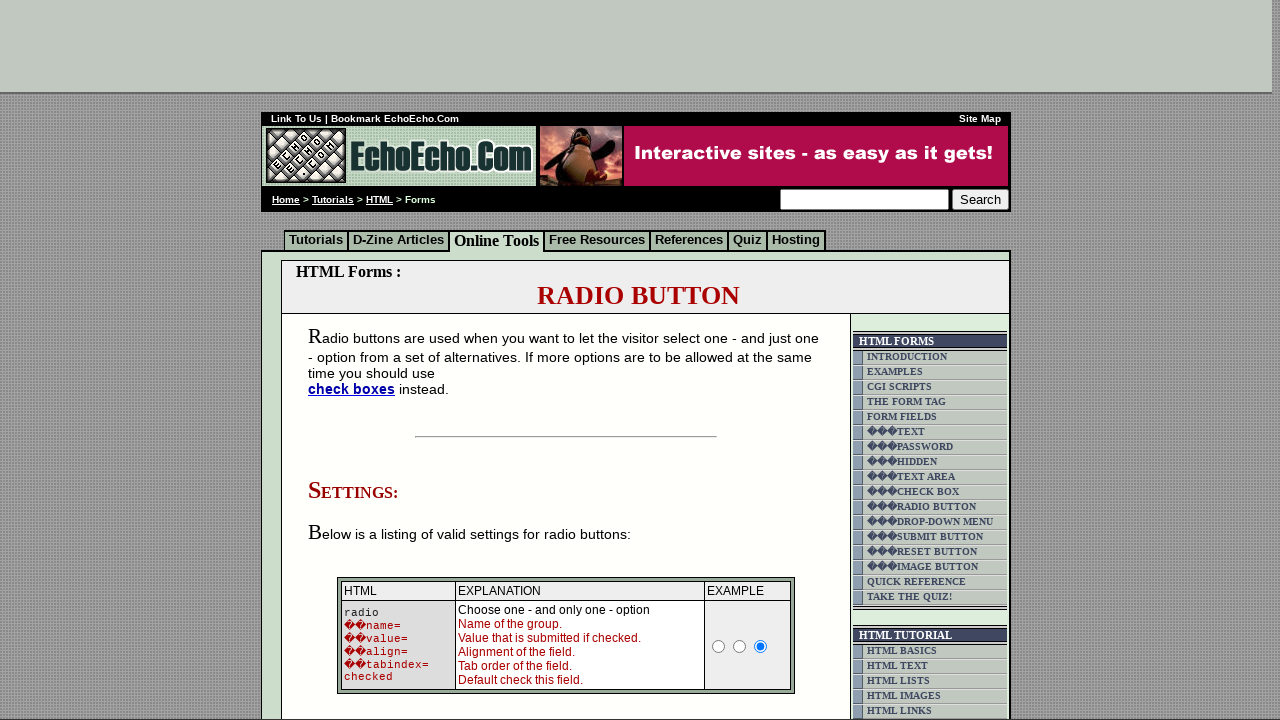

Selected radio button with value 'Cheese' at (356, 360) on input[name='group1'] >> nth=2
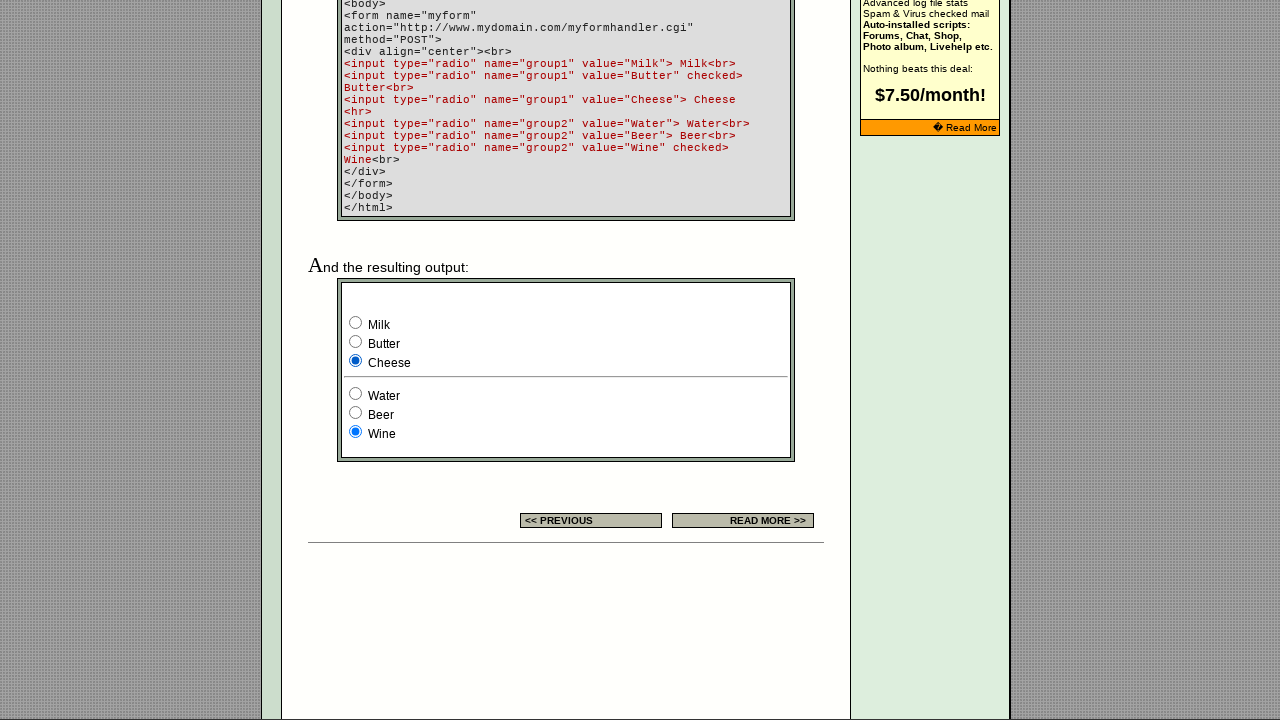

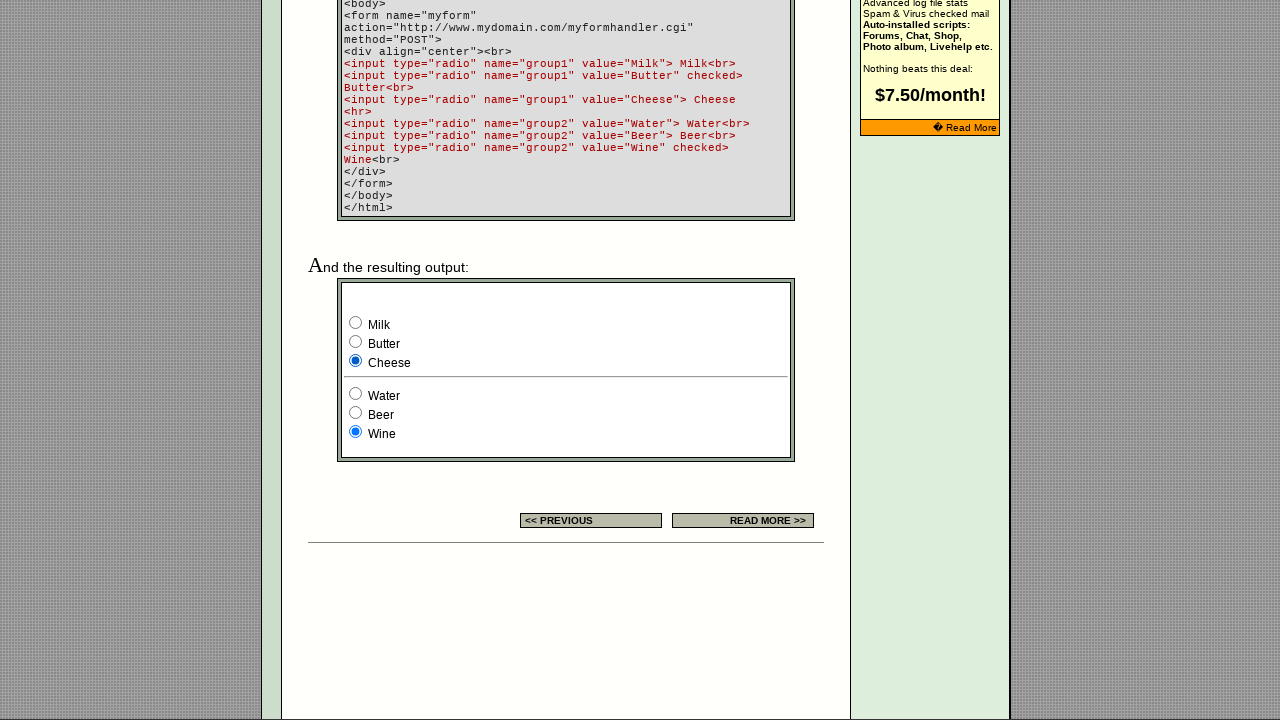